Navigates to the Ajio website and locates the MEN section link in the navigation menu

Starting URL: https://www.ajio.com/

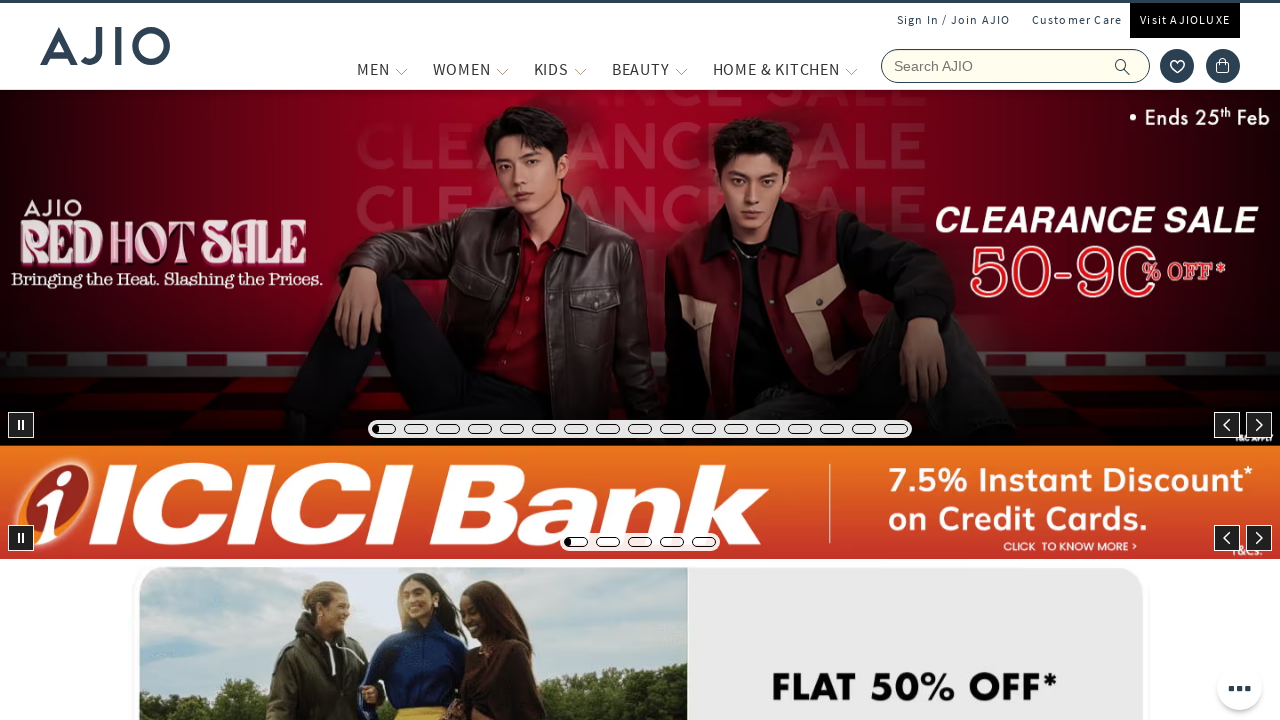

Navigated to Ajio website
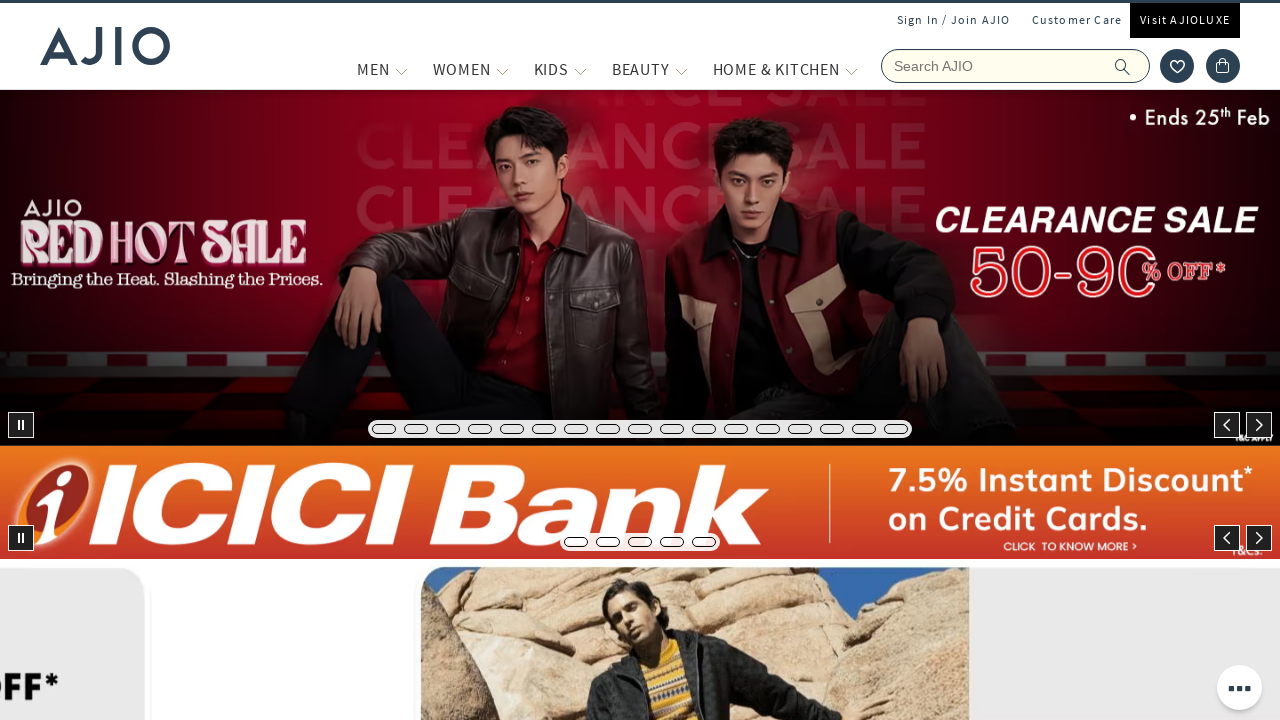

MEN section link appeared in navigation menu
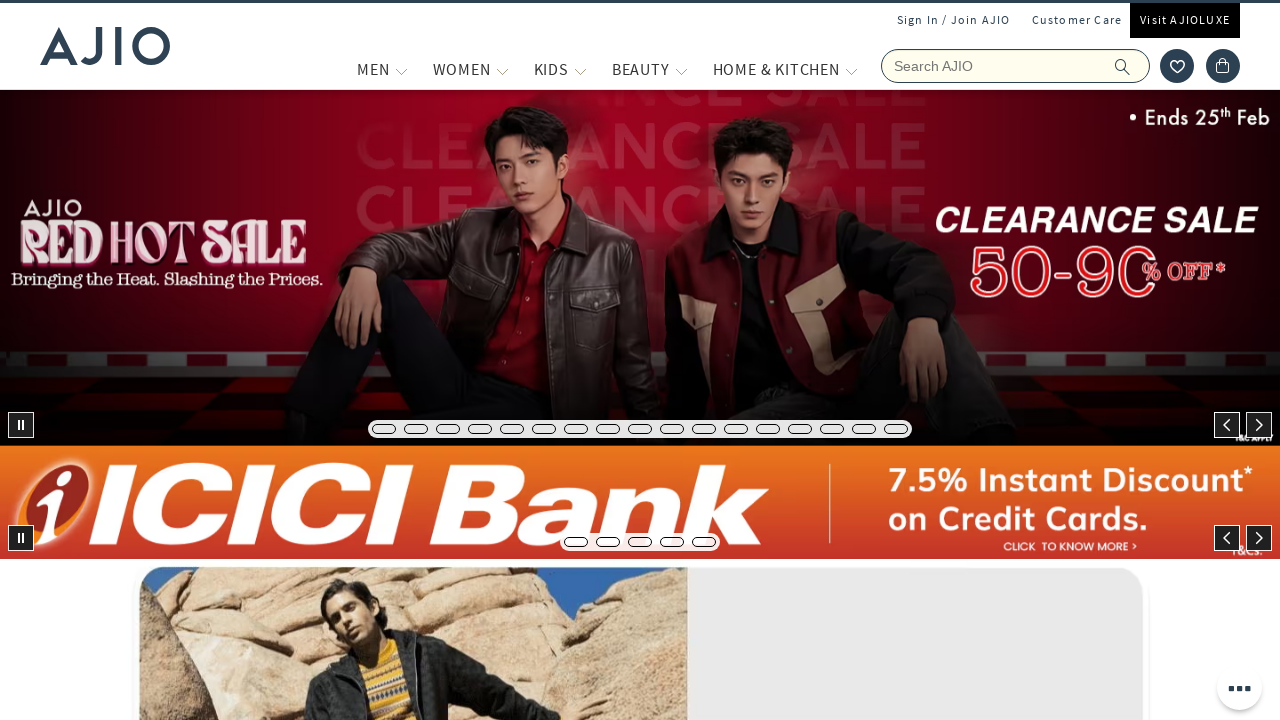

Clicked on MEN section in navigation menu at (373, 69) on xpath=//span[text()='MEN']
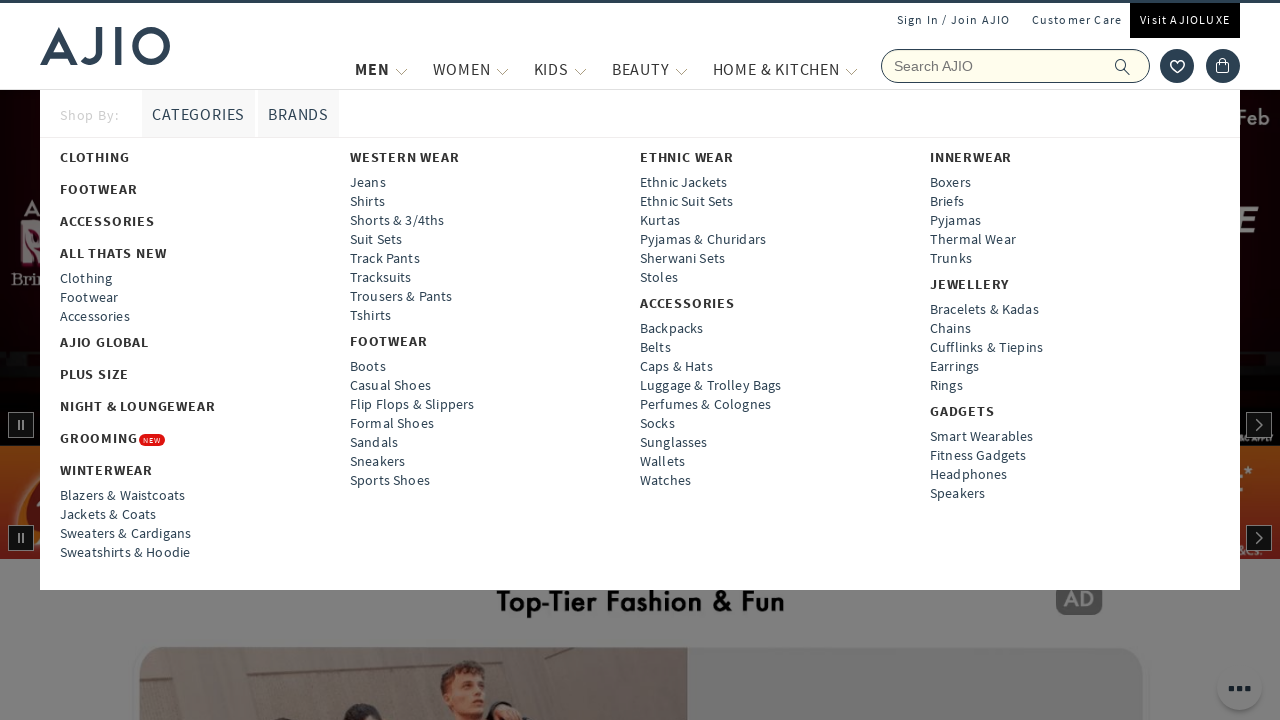

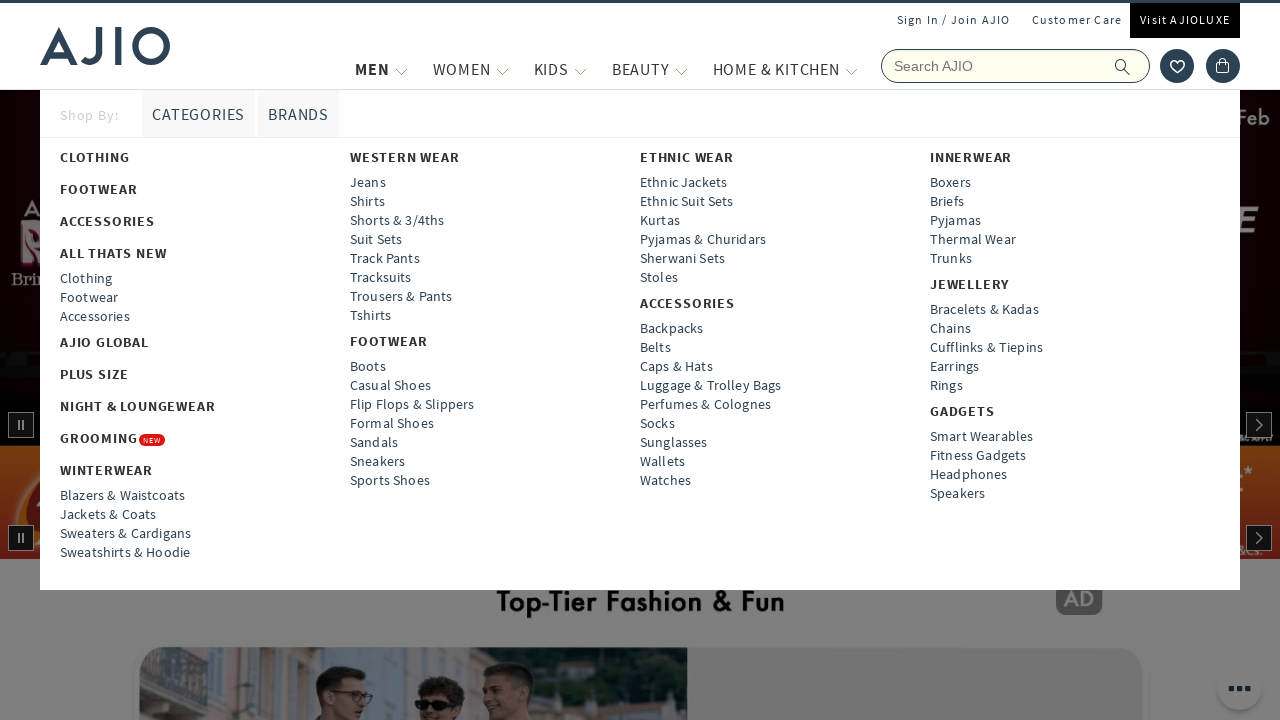